Tests the complete checkout process by adding two products to cart, filling out the checkout form with customer details, and verifying the purchase confirmation message appears.

Starting URL: https://demoblaze.com/

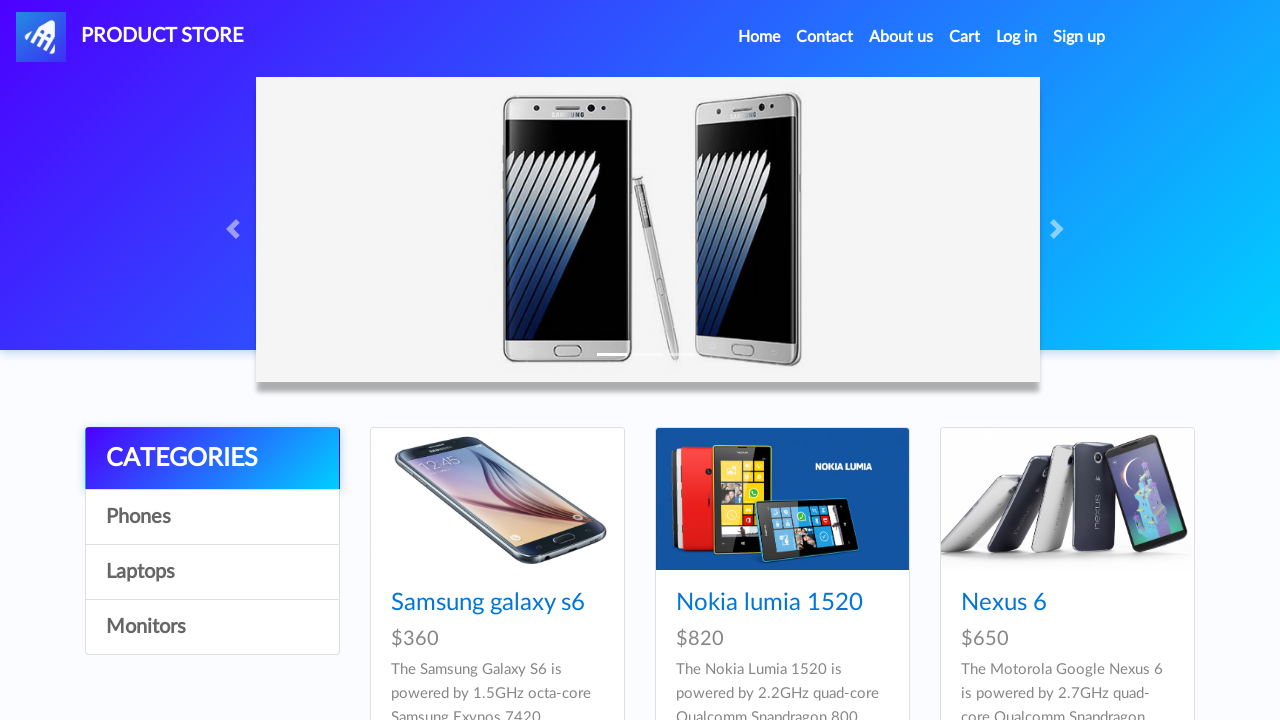

Clicked on first product (Samsung Galaxy S6) at (497, 499) on a[href='prod.html?idp_=1']
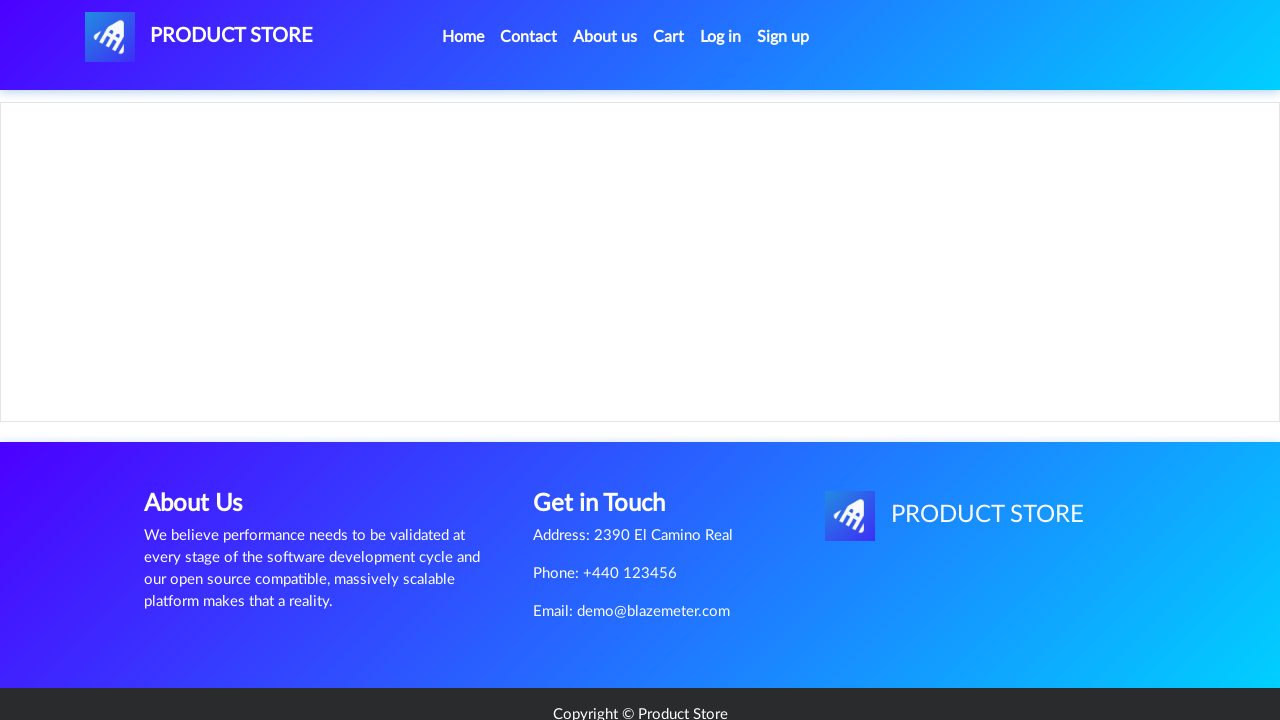

Clicked Add to cart button for first product at (610, 440) on a.btn.btn-success.btn-lg
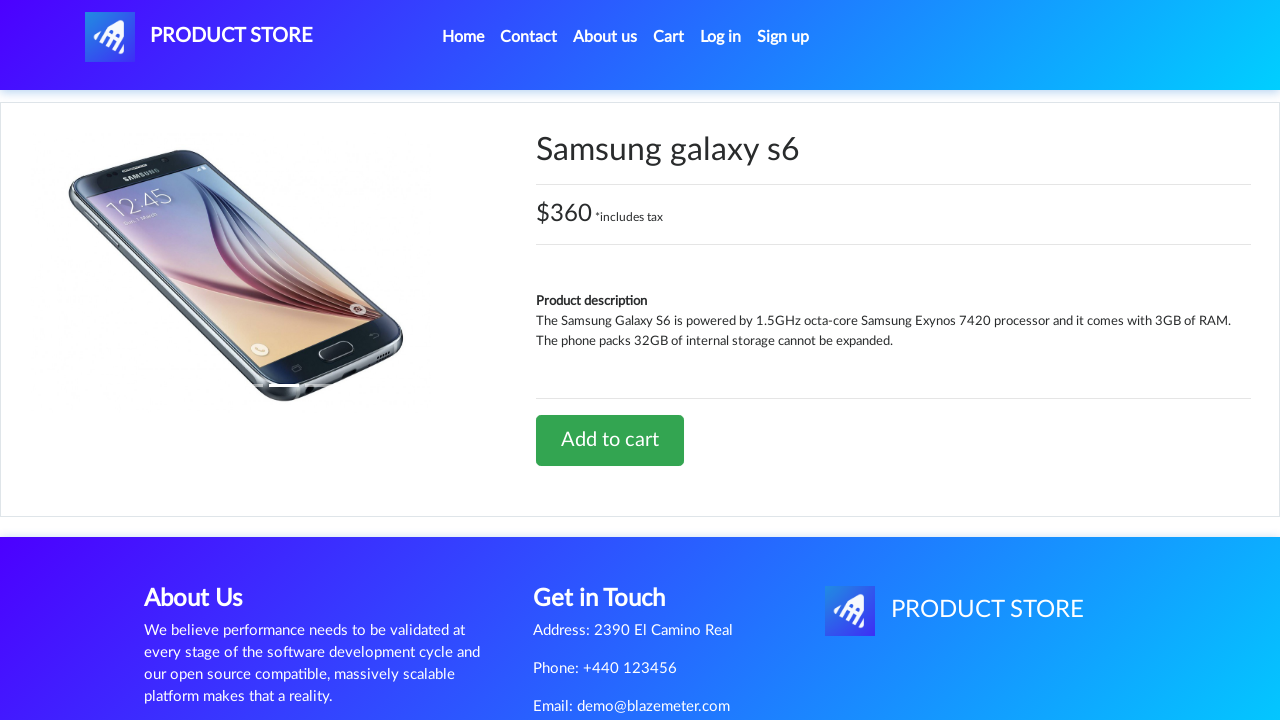

Accepted alert dialog confirming product added to cart
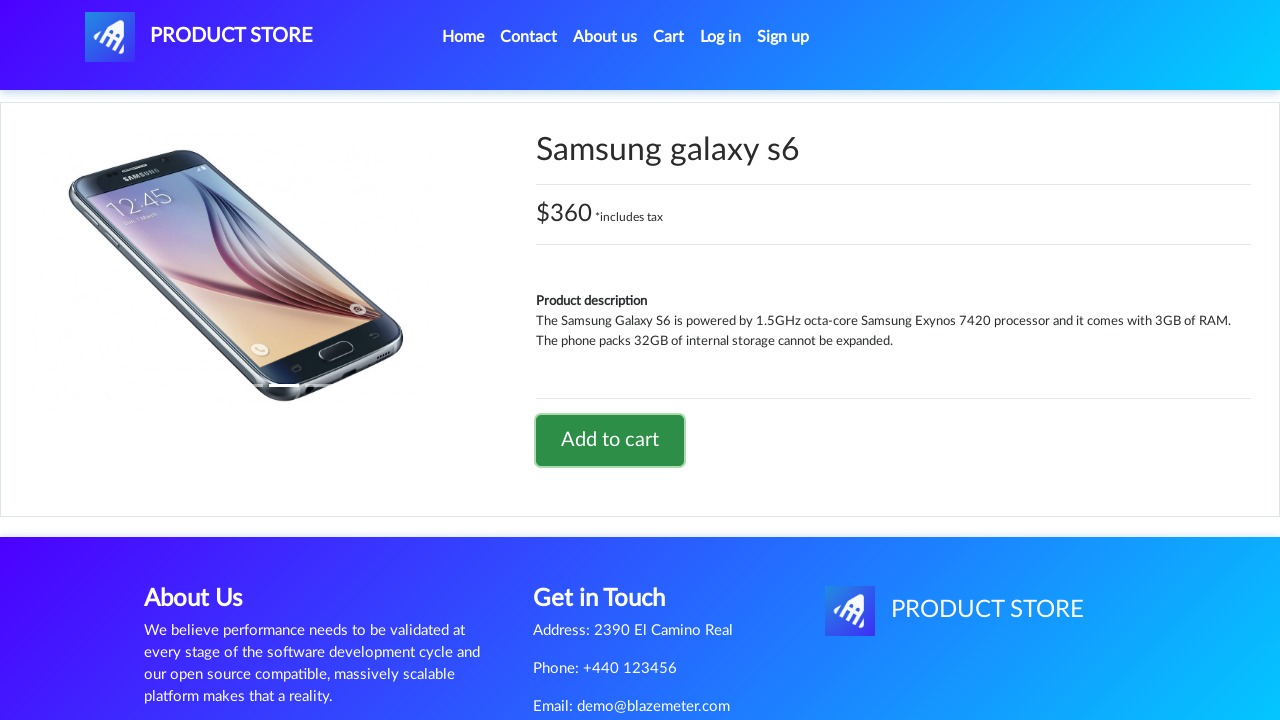

Waited for page to stabilize
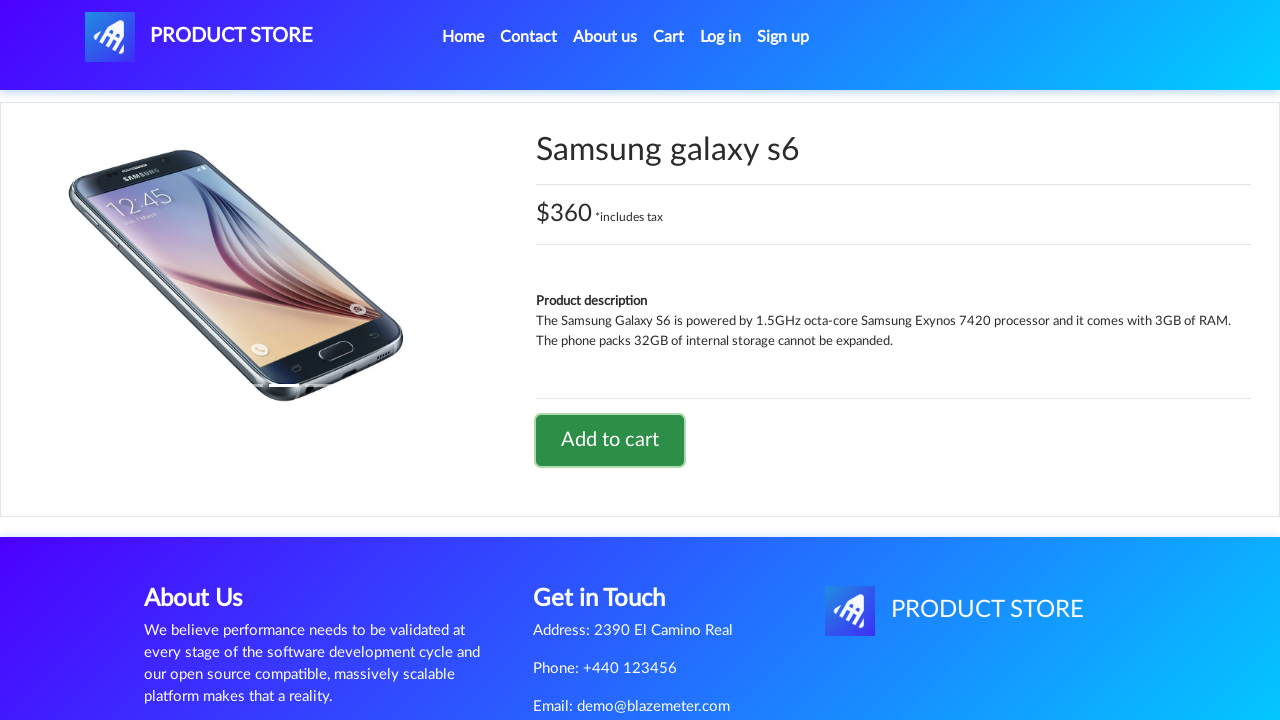

Navigated back to home page at (463, 37) on a.nav-link[href='index.html']
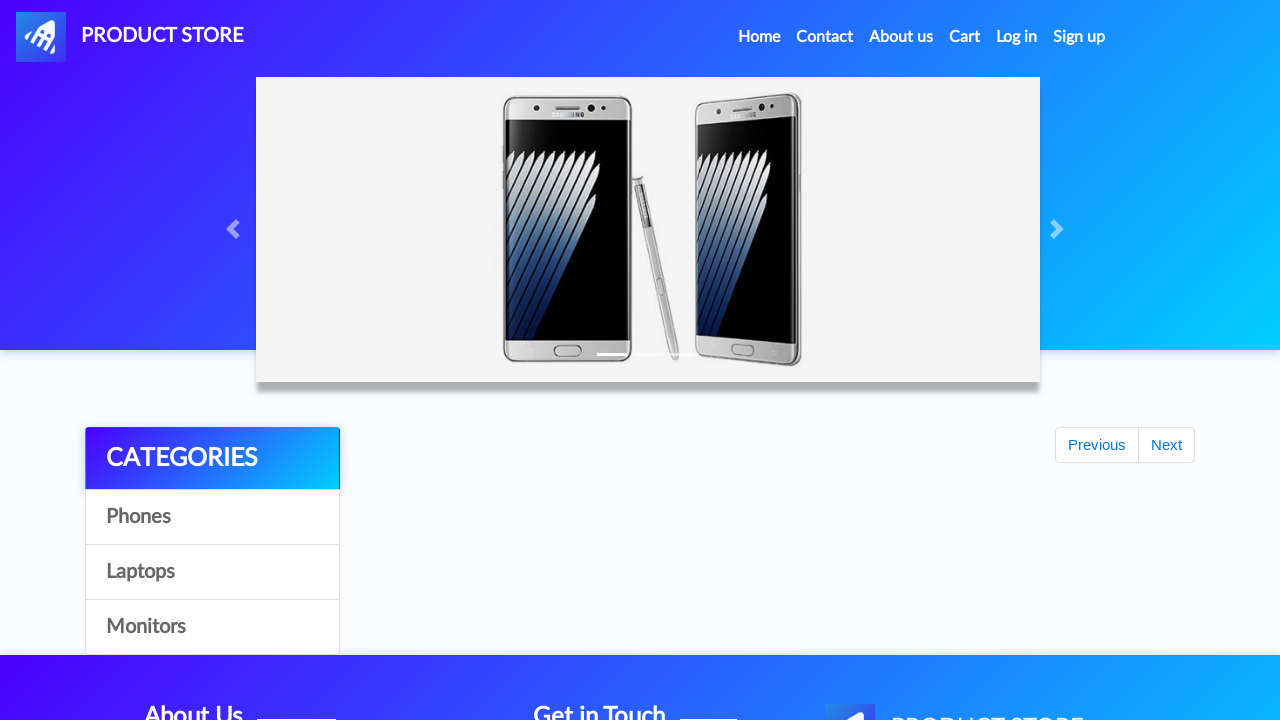

Waited for home page to load
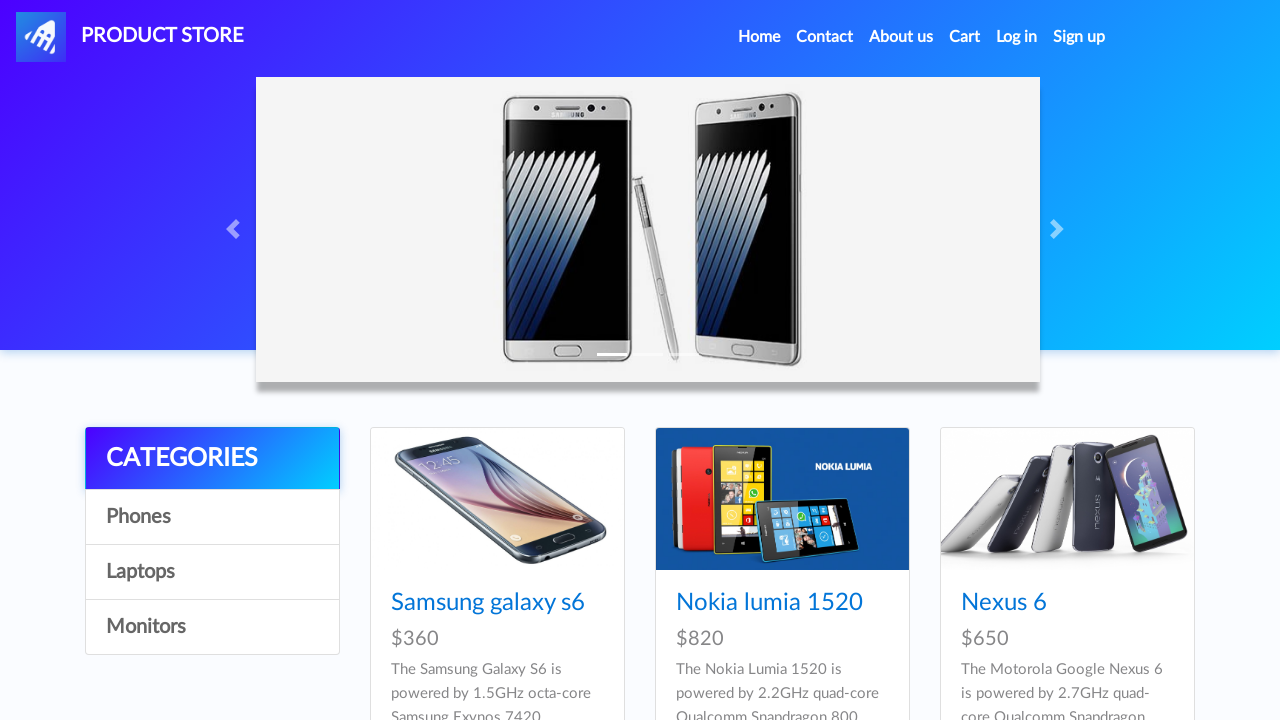

Clicked on second product (Nokia Lumia 1520) at (782, 499) on a[href='prod.html?idp_=2']
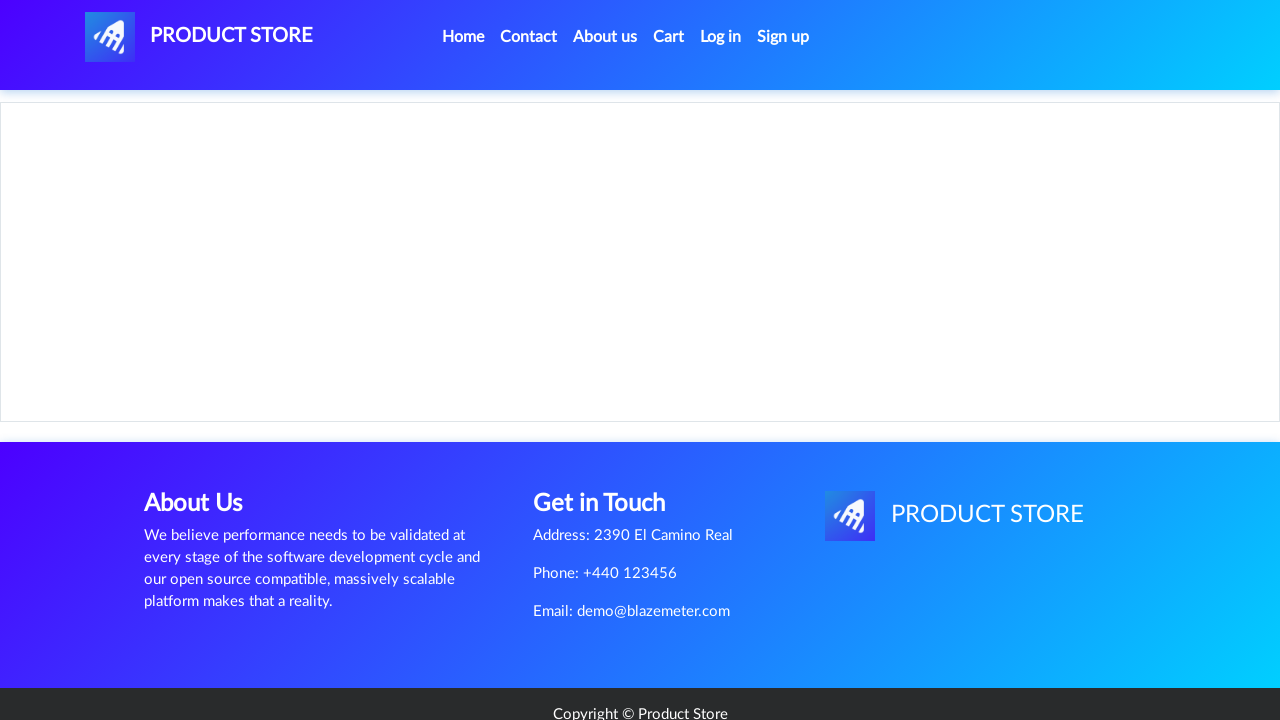

Clicked Add to cart button for second product at (610, 440) on a.btn.btn-success.btn-lg
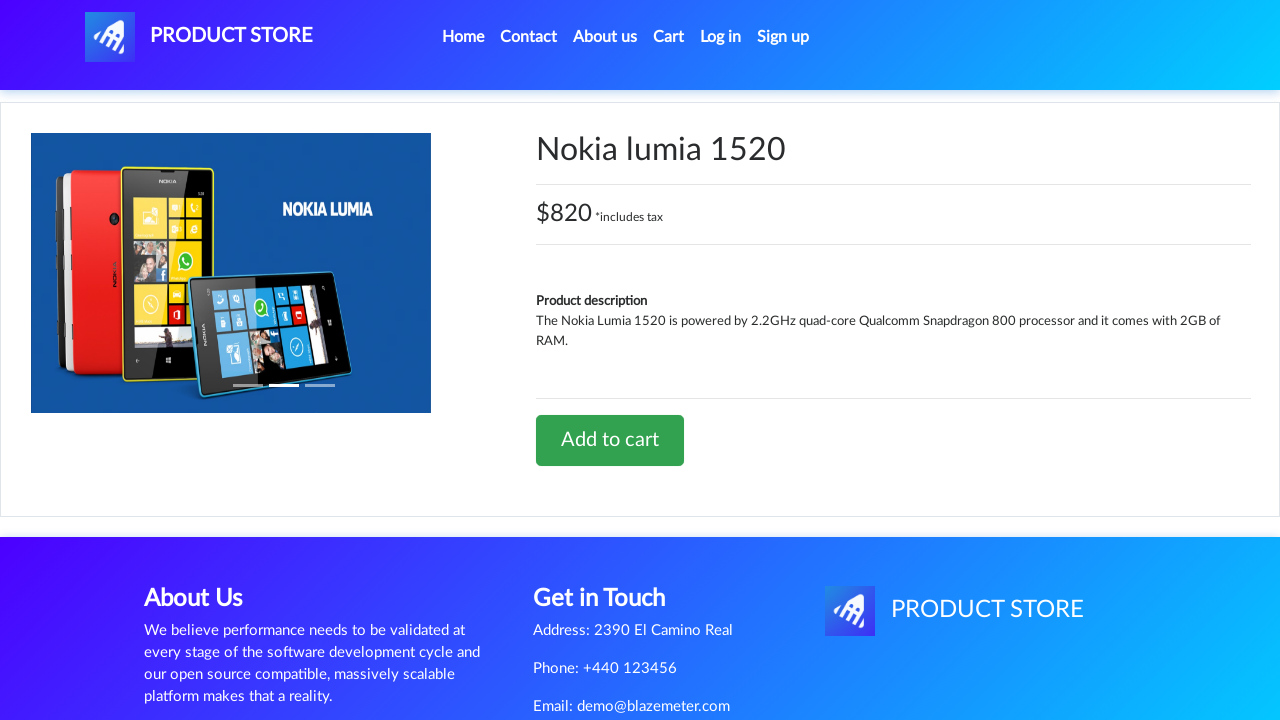

Waited for confirmation of second product added to cart
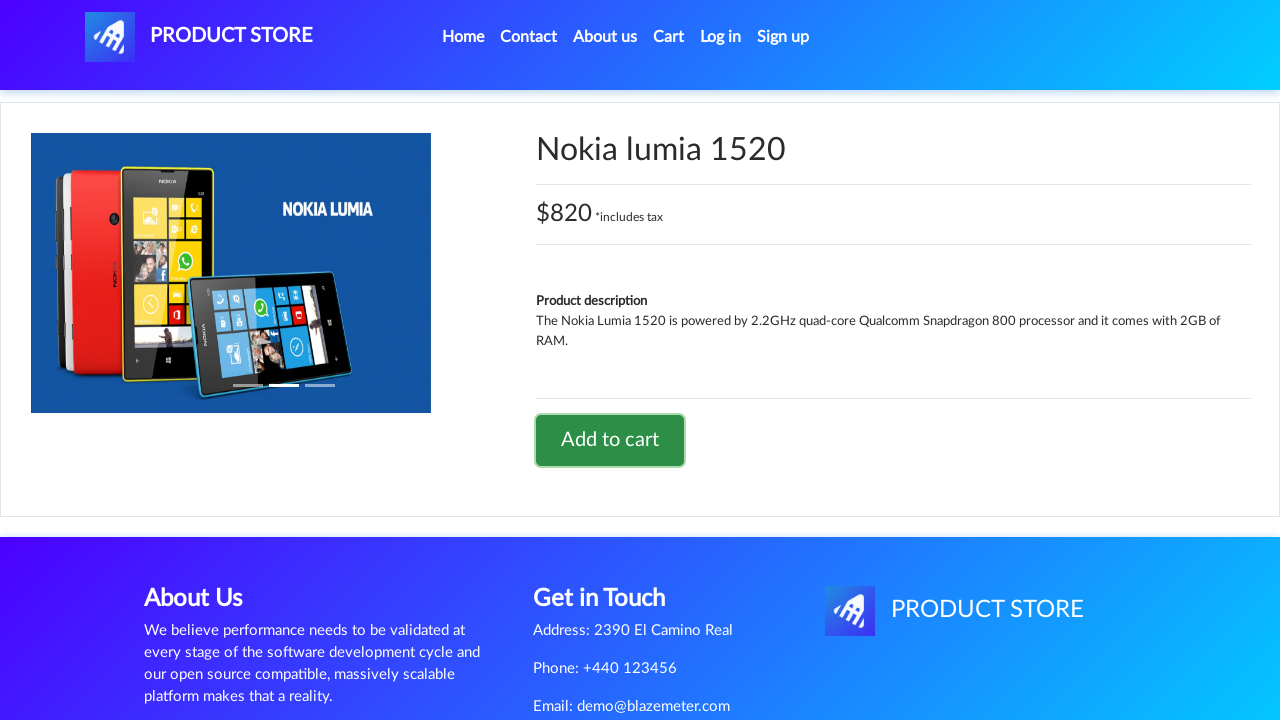

Clicked on cart link to view cart contents at (669, 37) on a#cartur
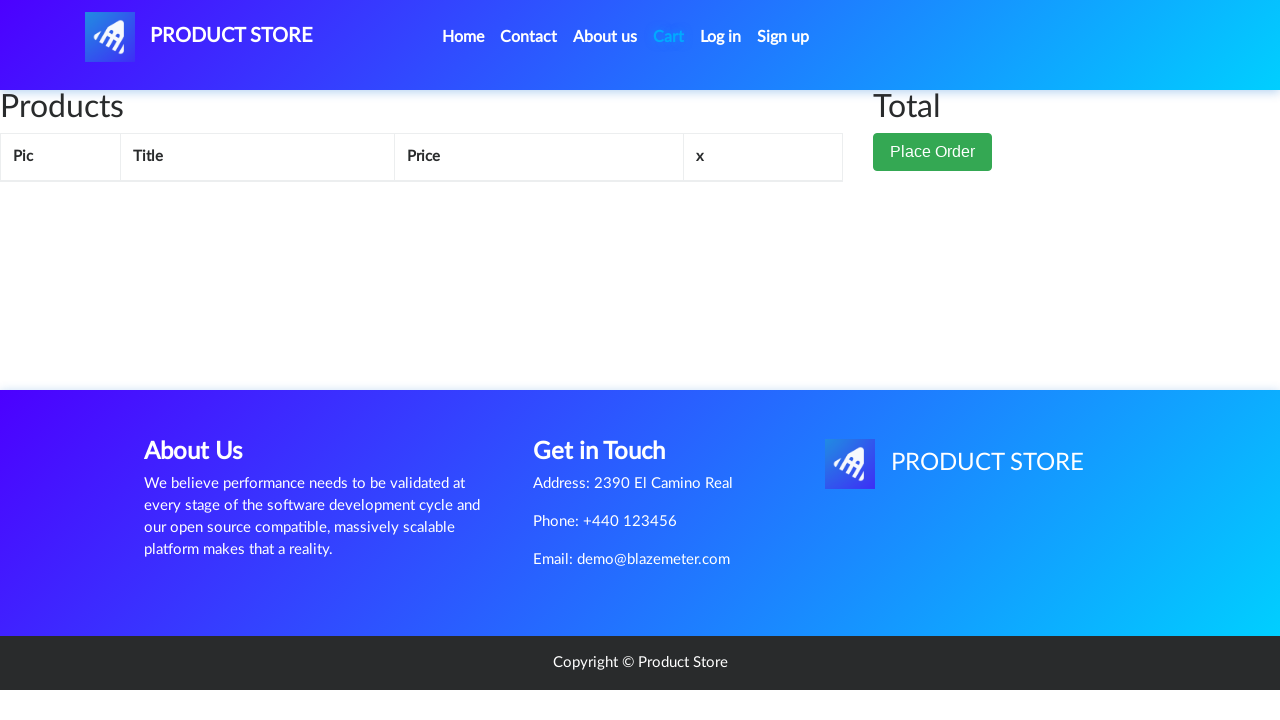

Waited for cart page to load with both products
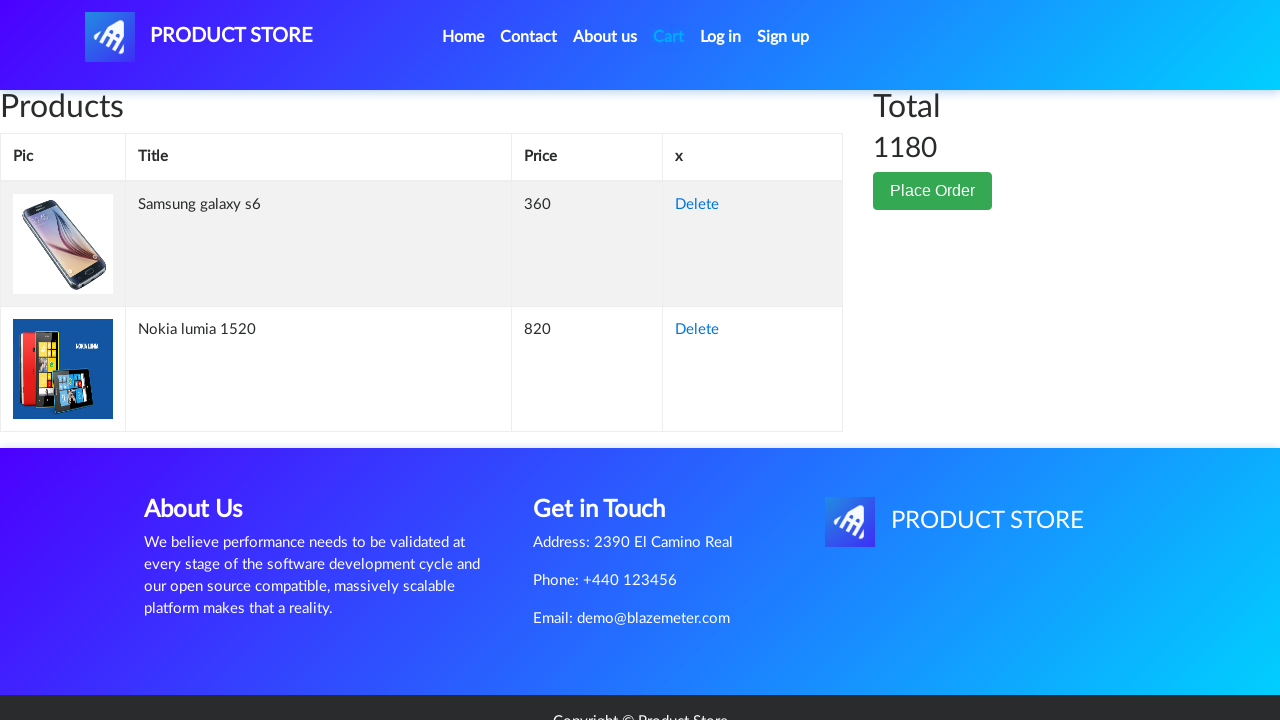

Clicked Place Order button to open checkout modal at (933, 191) on button[data-target='#orderModal']
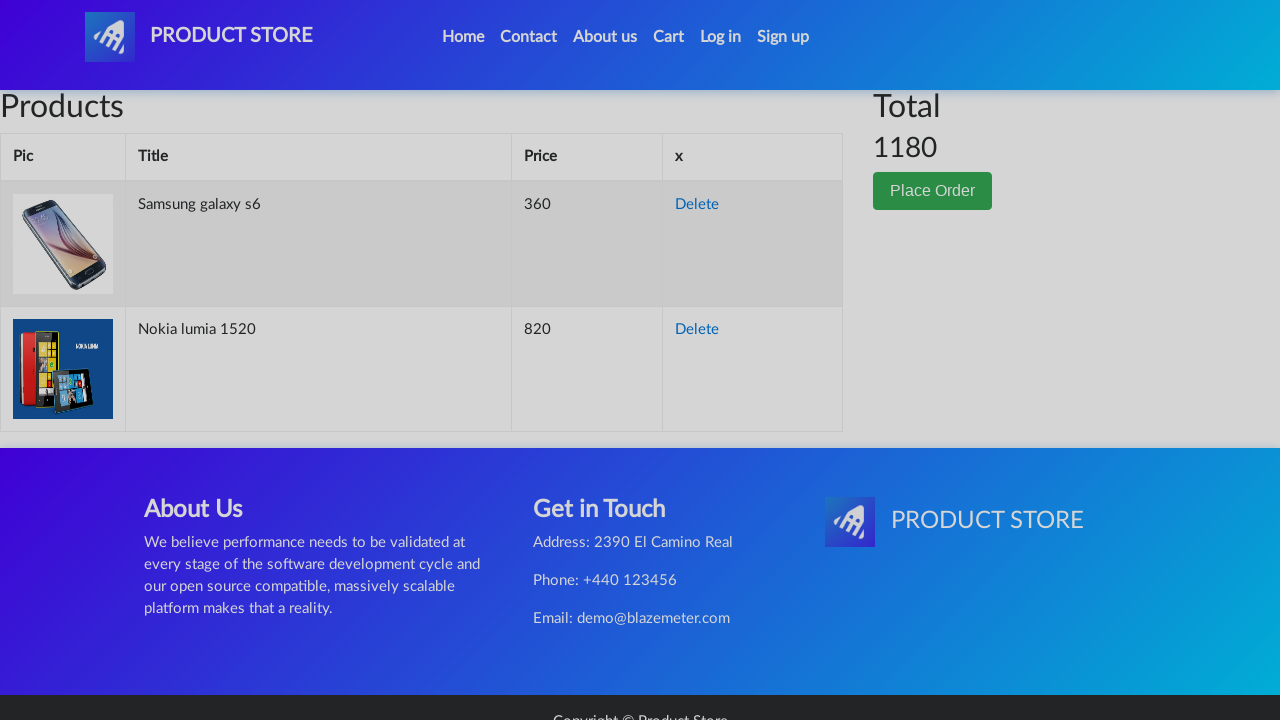

Checkout modal opened and is visible
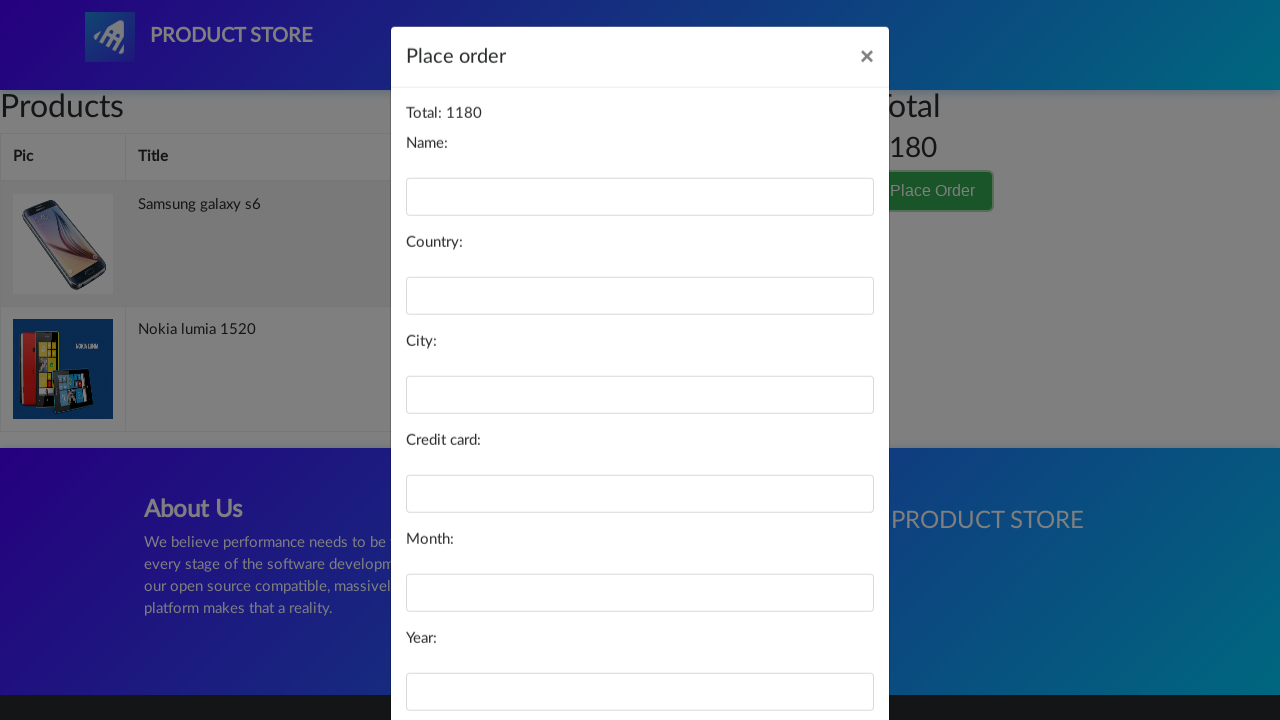

Filled in customer name: John Smith on #name
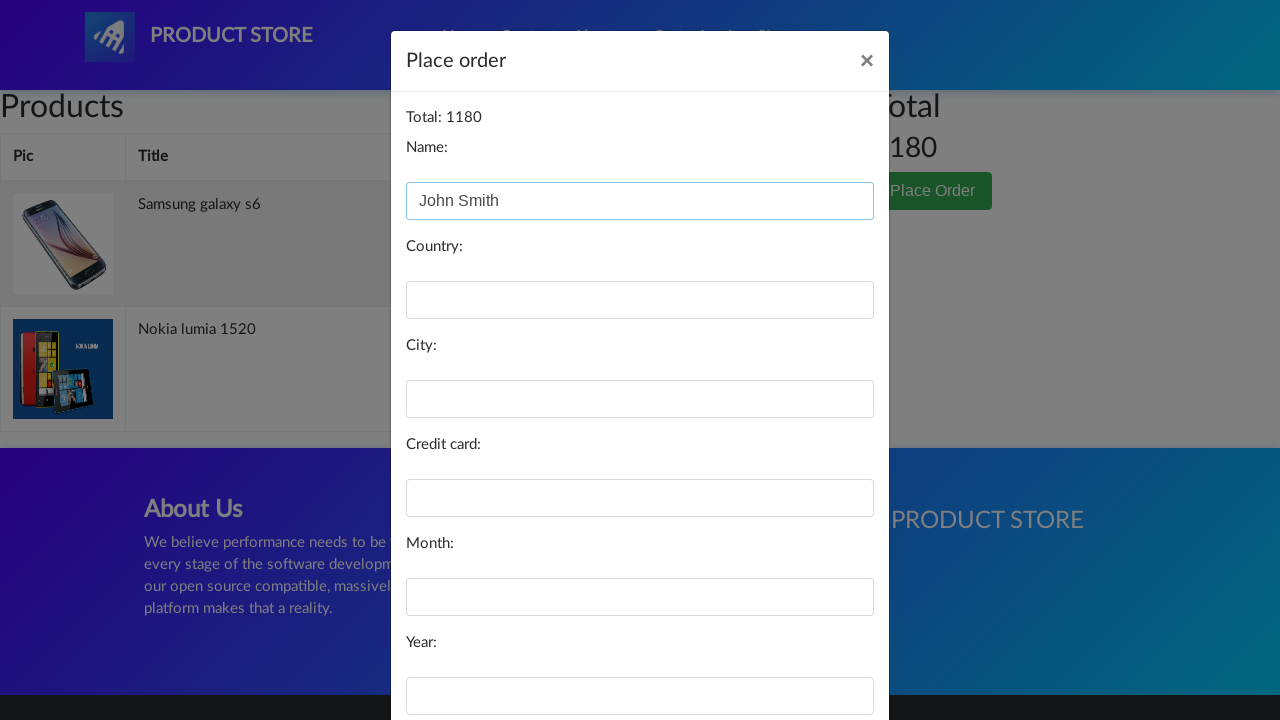

Filled in country: United States on #country
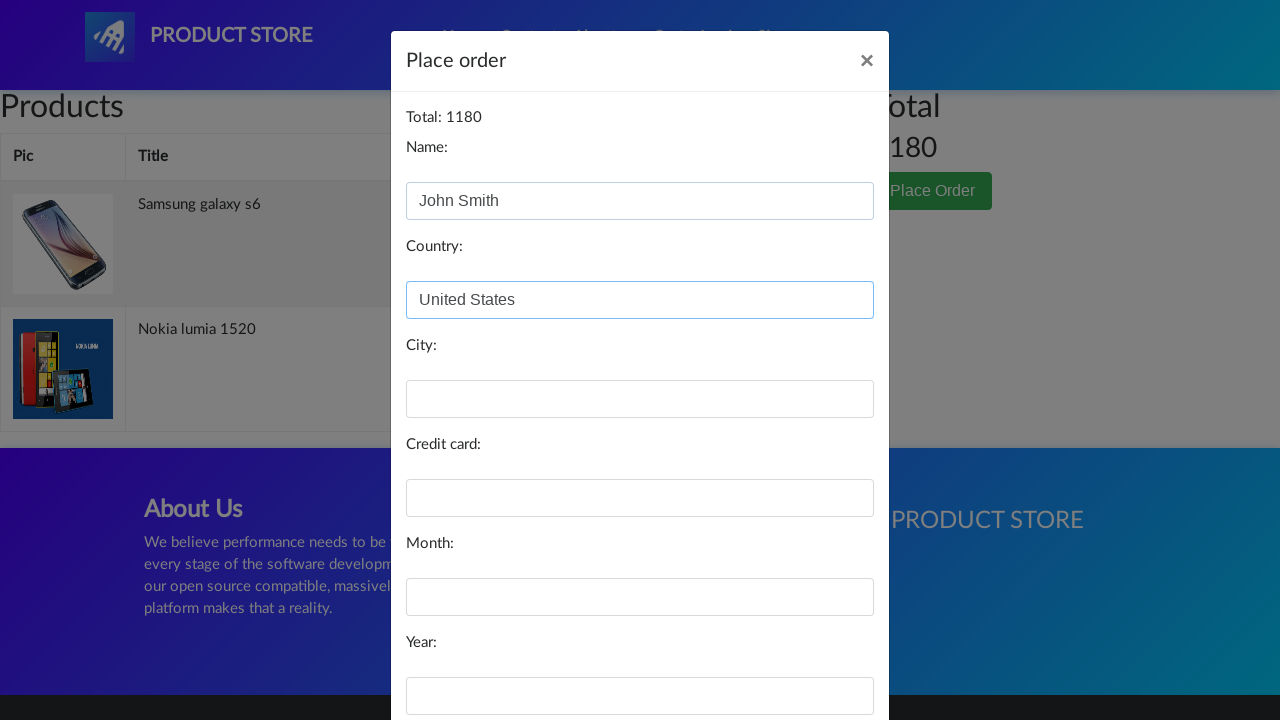

Filled in city: New York on #city
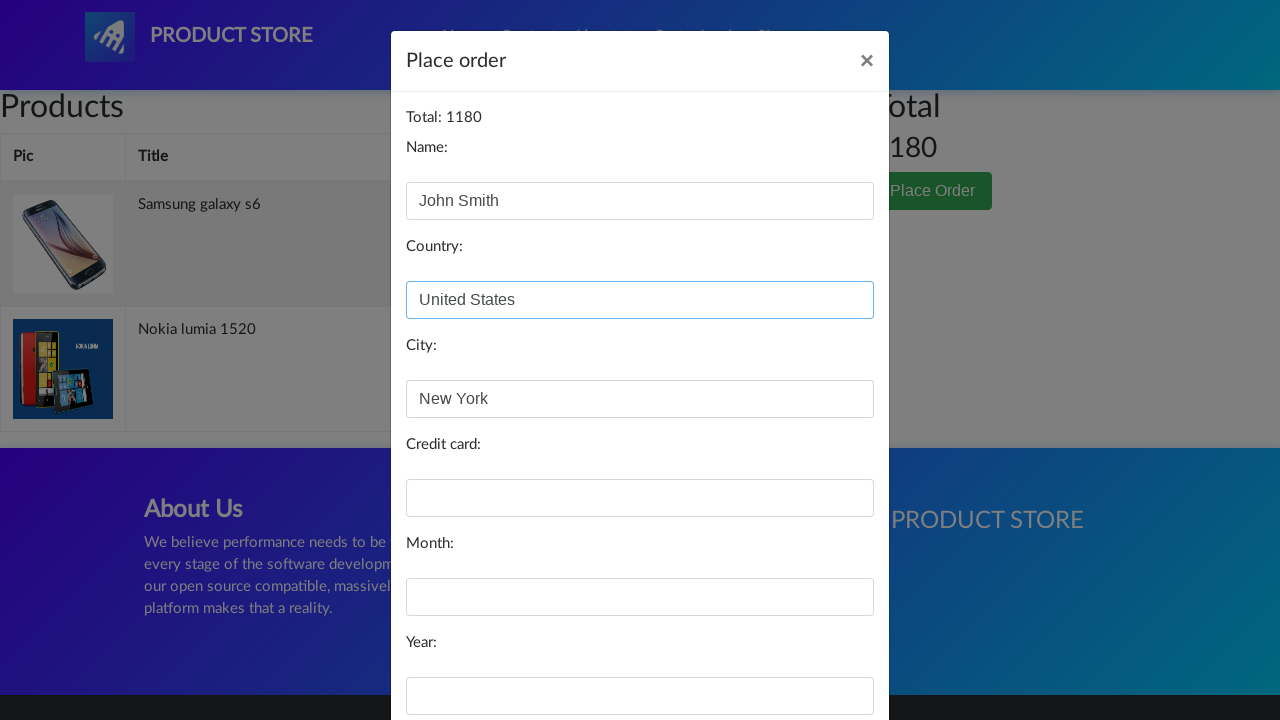

Filled in credit card number on #card
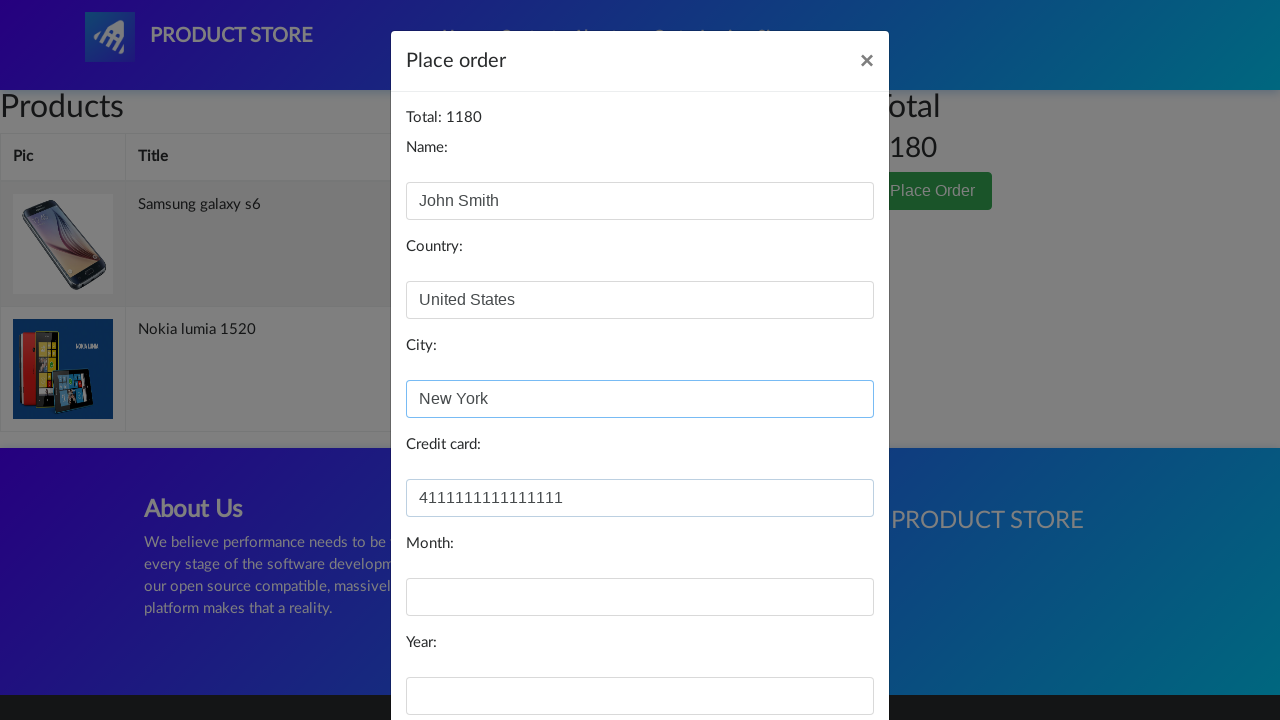

Filled in expiration month: 12 on #month
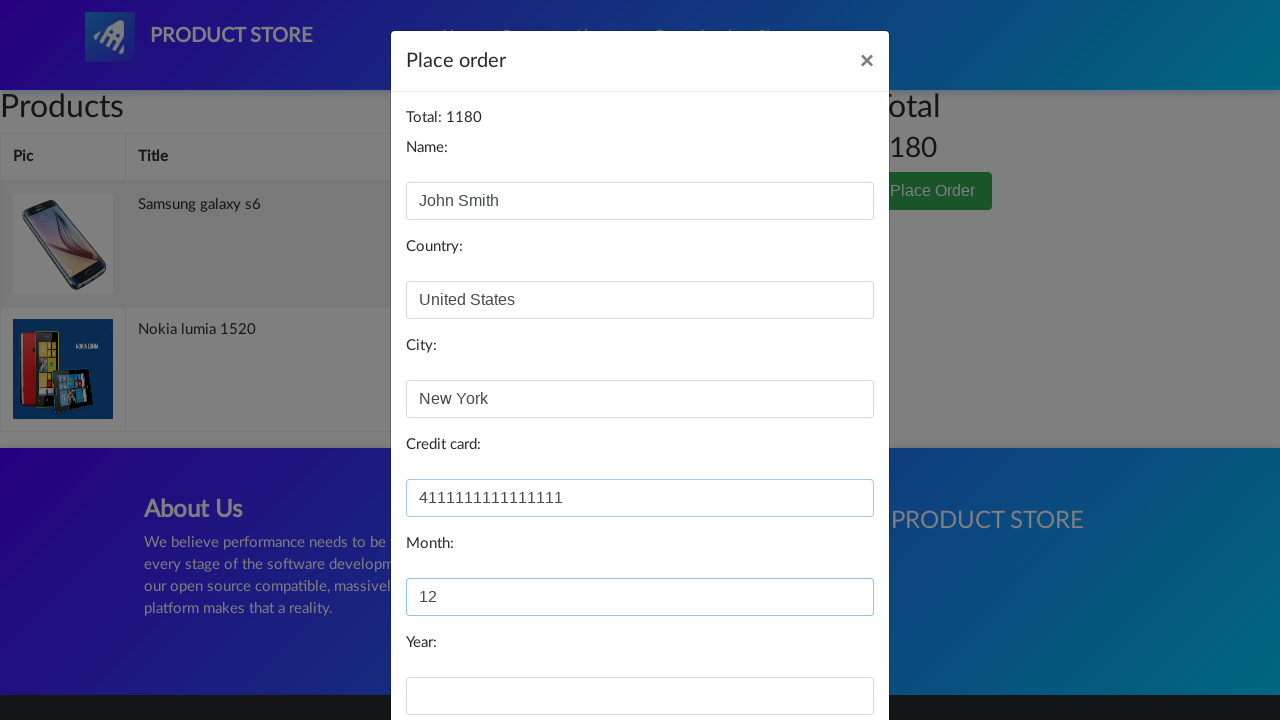

Filled in expiration year: 2025 on #year
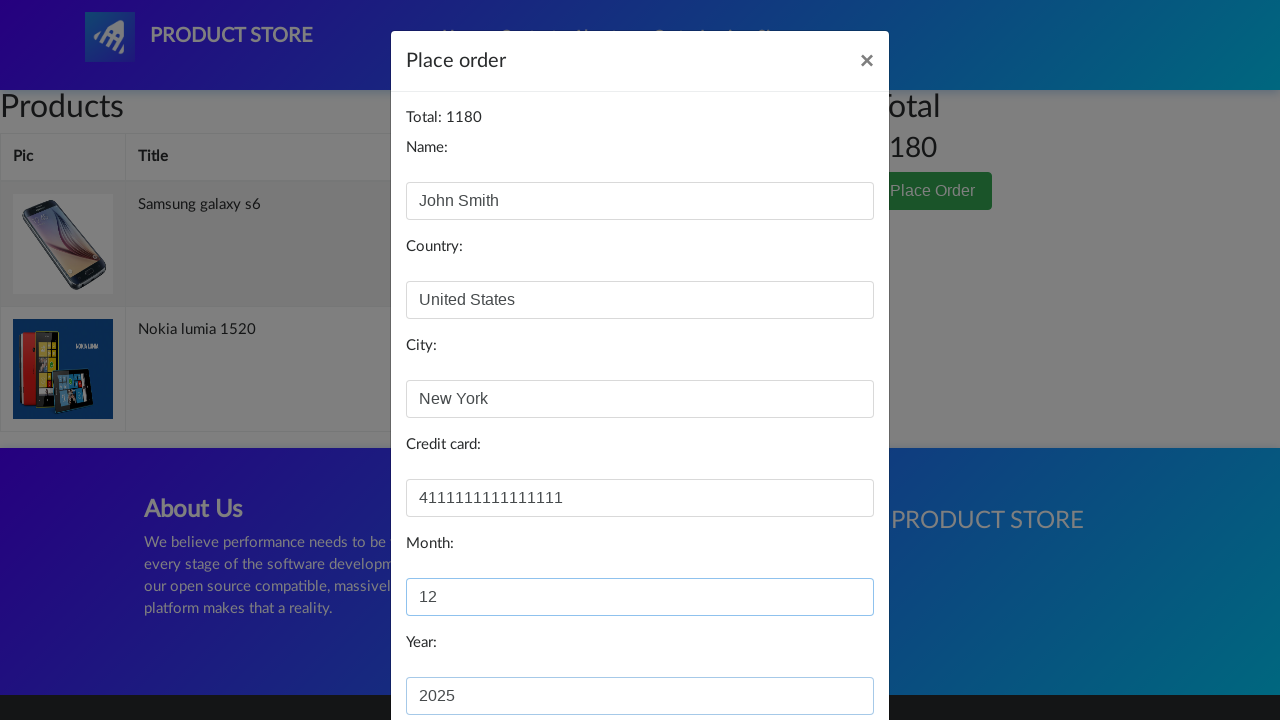

Clicked Purchase button to complete checkout at (823, 655) on button[onclick='purchaseOrder()']
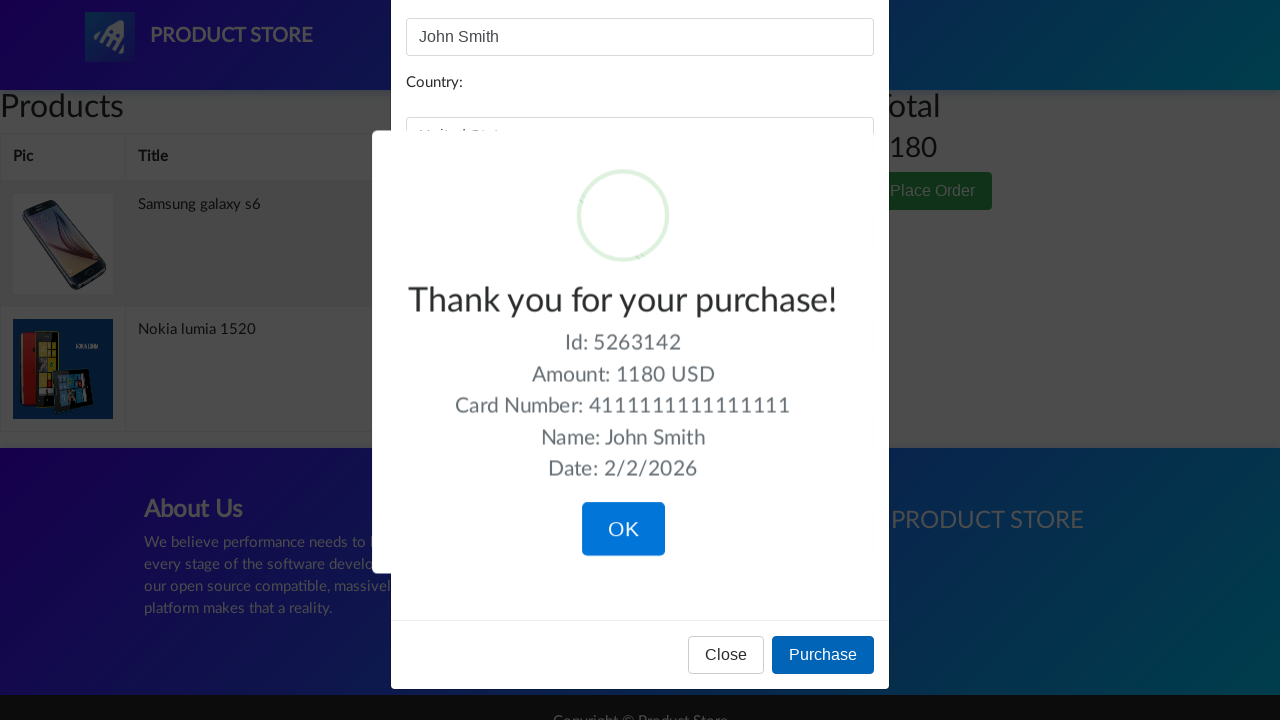

Purchase confirmation message appeared successfully
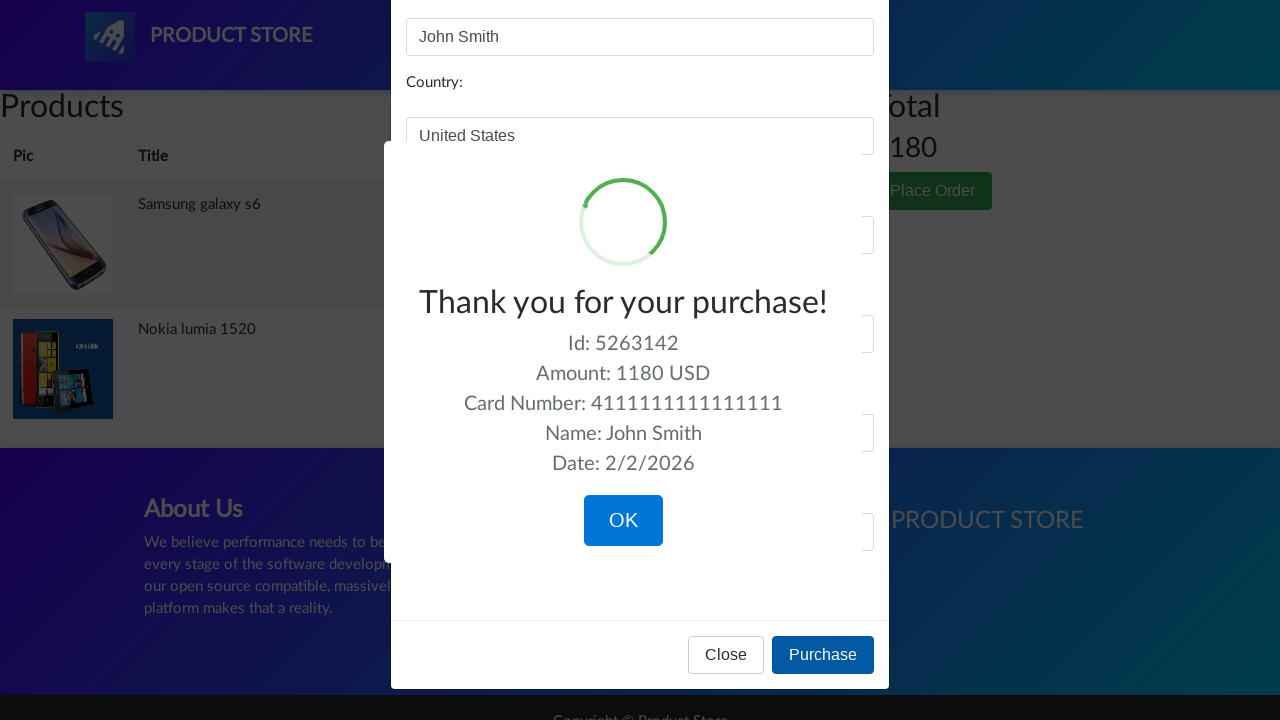

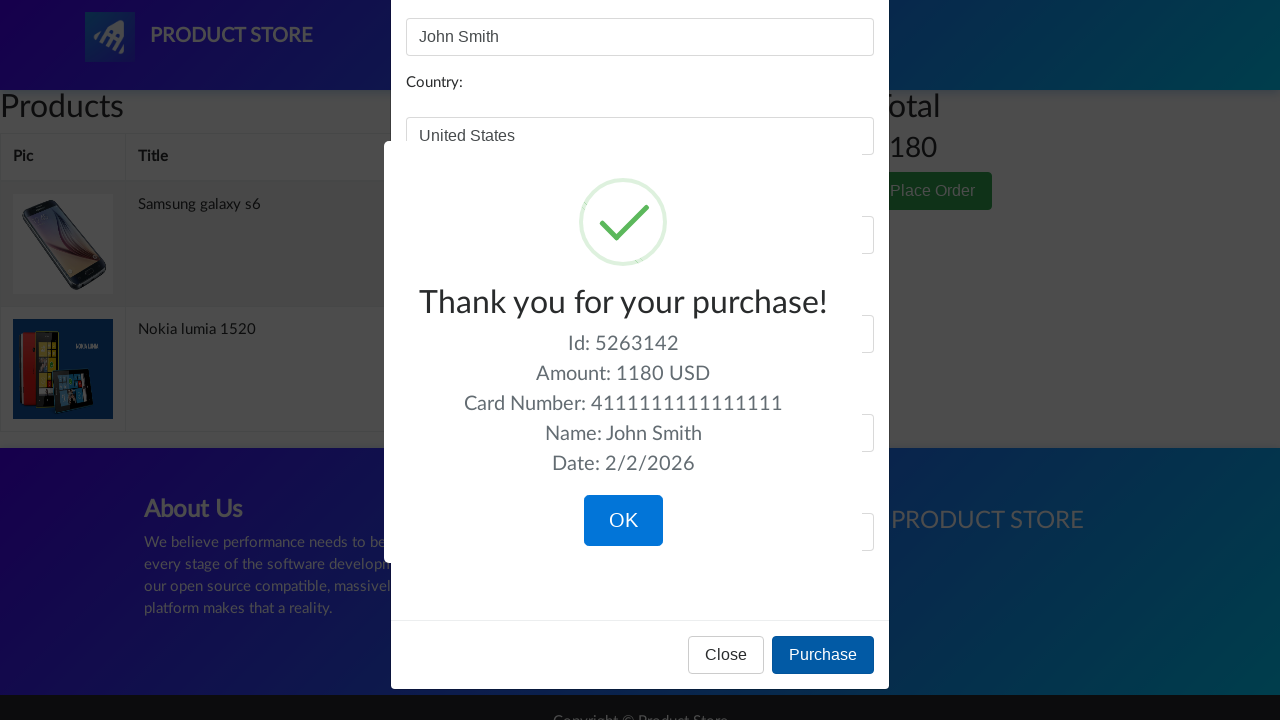